Tests iframe interaction by switching to a frame, filling an input field, then switching back to the main frame and clicking a navigation tab

Starting URL: https://demo.automationtesting.in/Frames.html

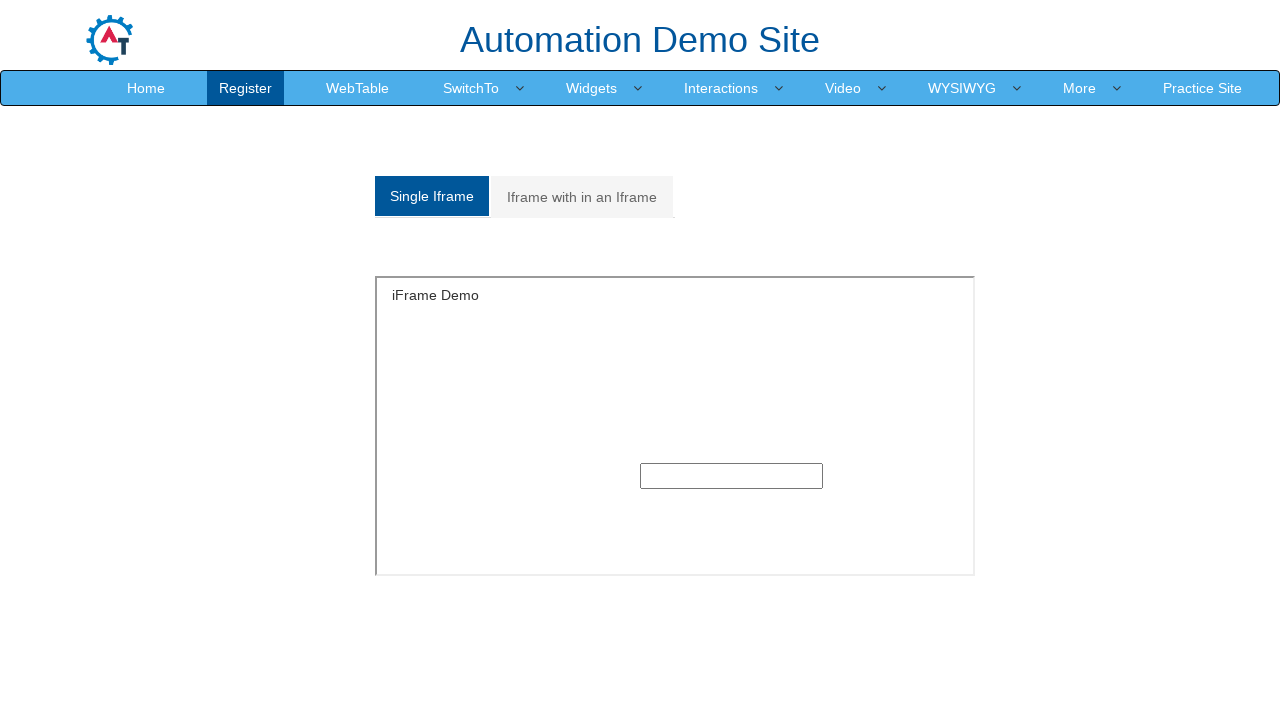

Switched to iframe named 'SingleFrame'
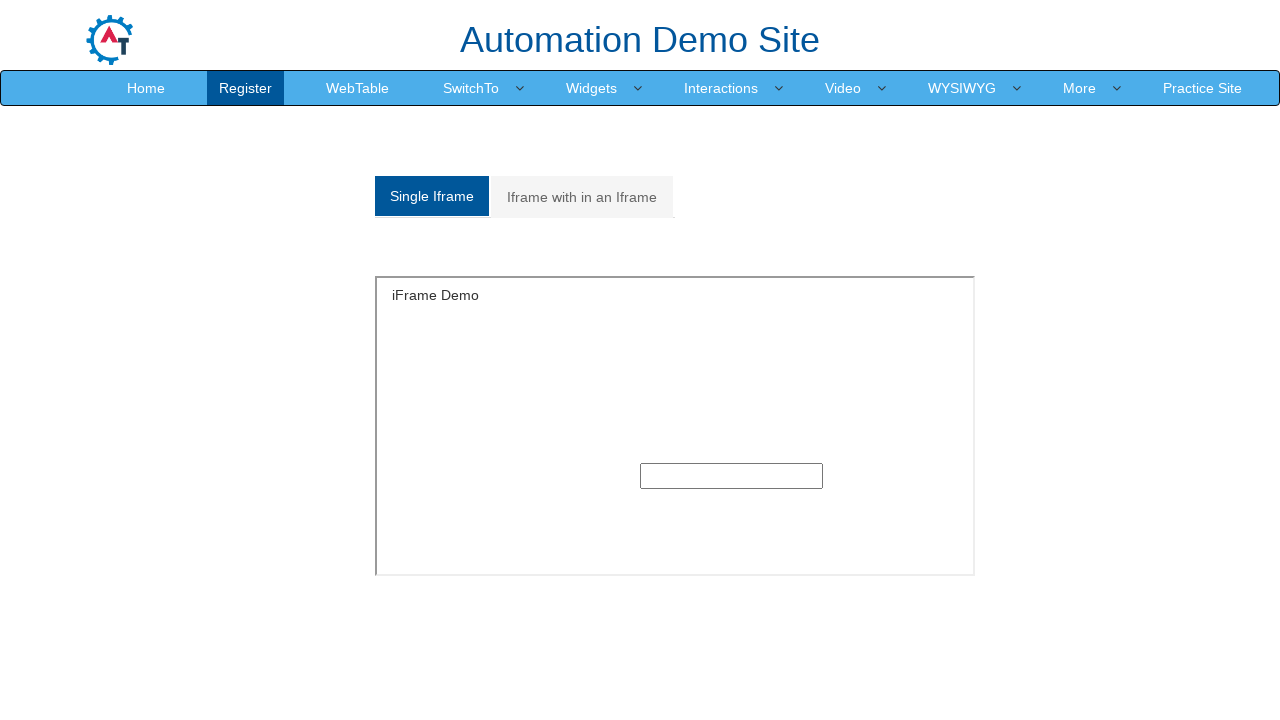

Filled input field in iframe with 'TestUser123' on //html/body/section/div/div/div/input
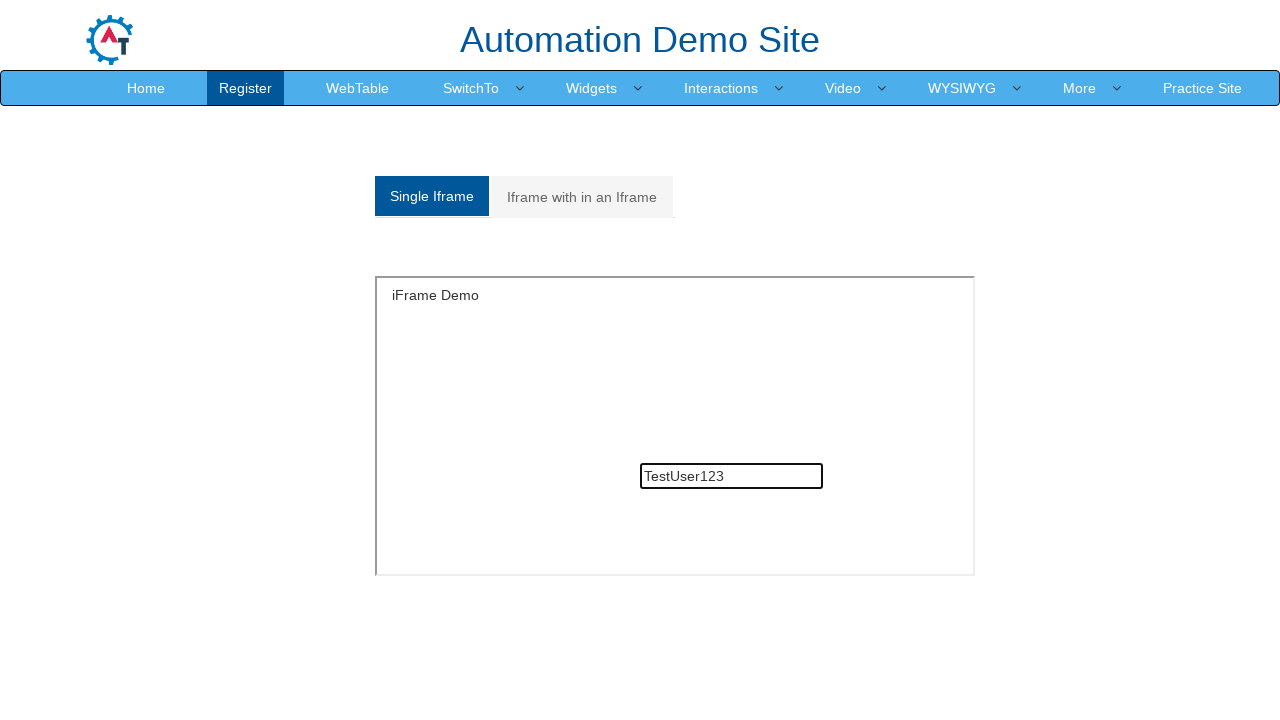

Clicked on second navigation tab 'Iframe with in an Iframe' in main frame at (582, 197) on xpath=//html[1]/body[1]/section[1]/div[1]/div[1]/div[1]/div[1]/div[1]/div[1]/ul[
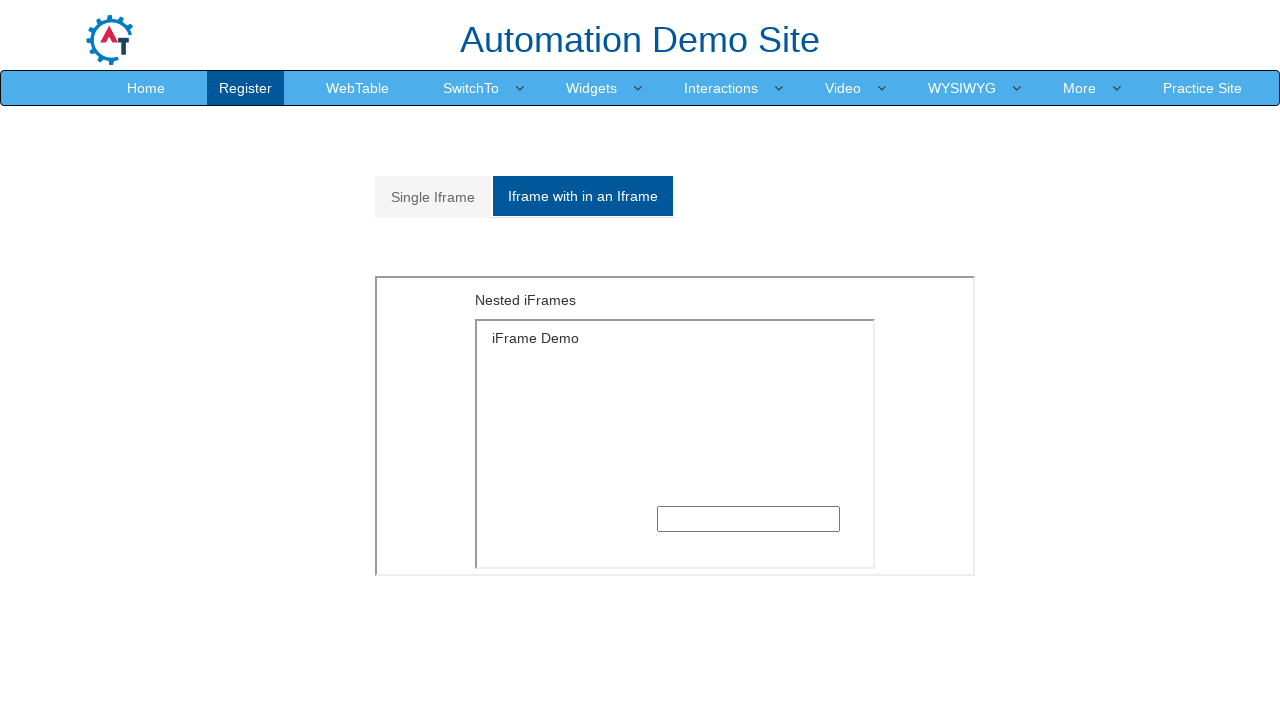

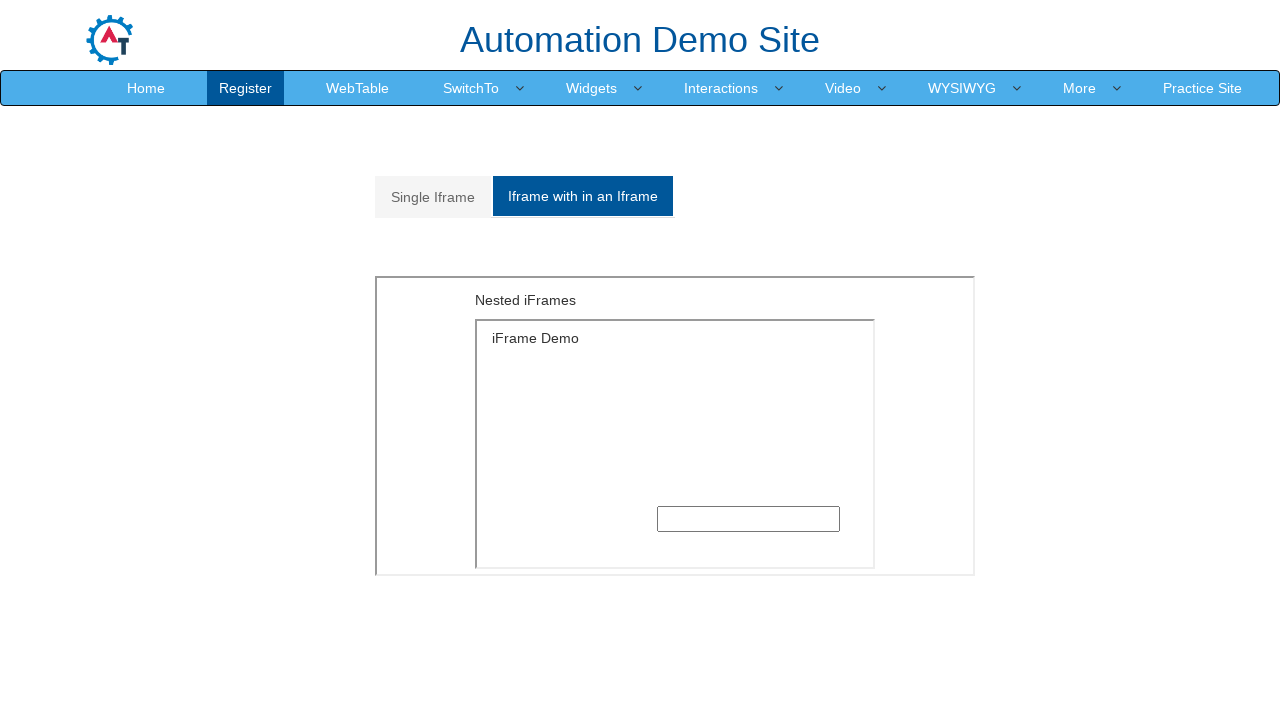